Tests handling of a prompt dialog with text input by entering text and accepting the prompt

Starting URL: https://demo.automationtesting.in/Alerts.html

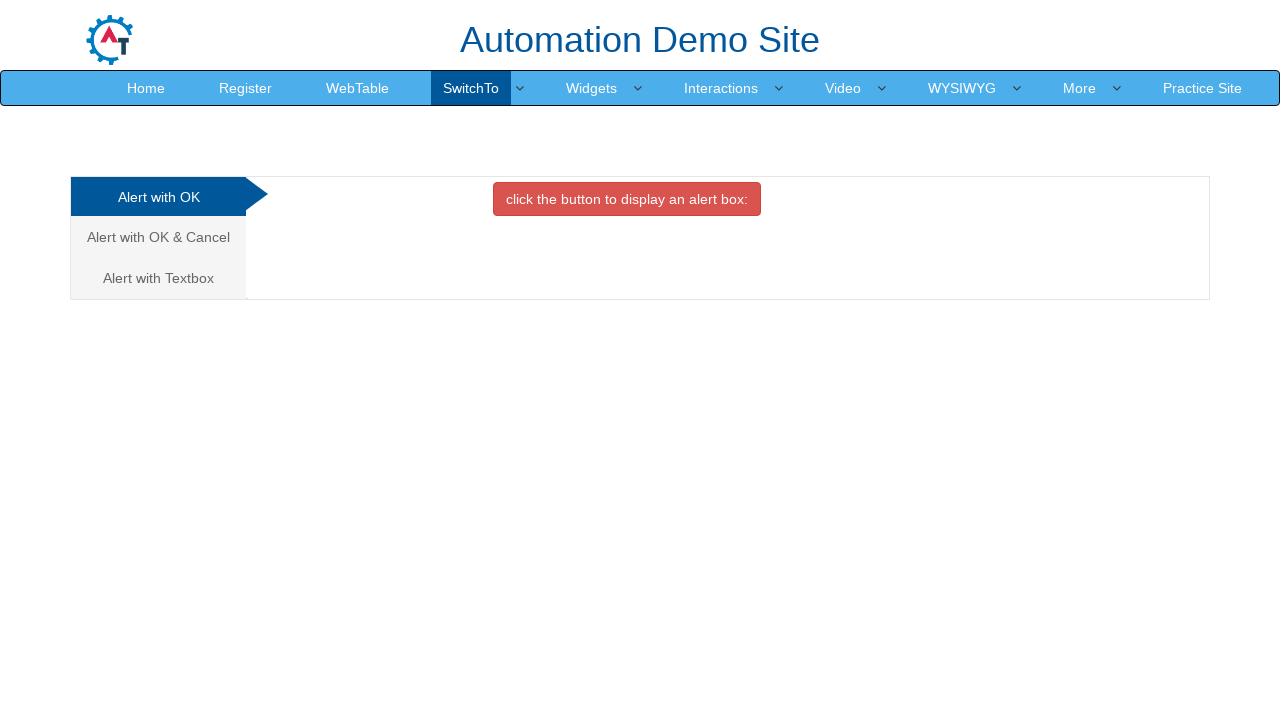

Set up dialog handler to accept prompt with 'sample text input'
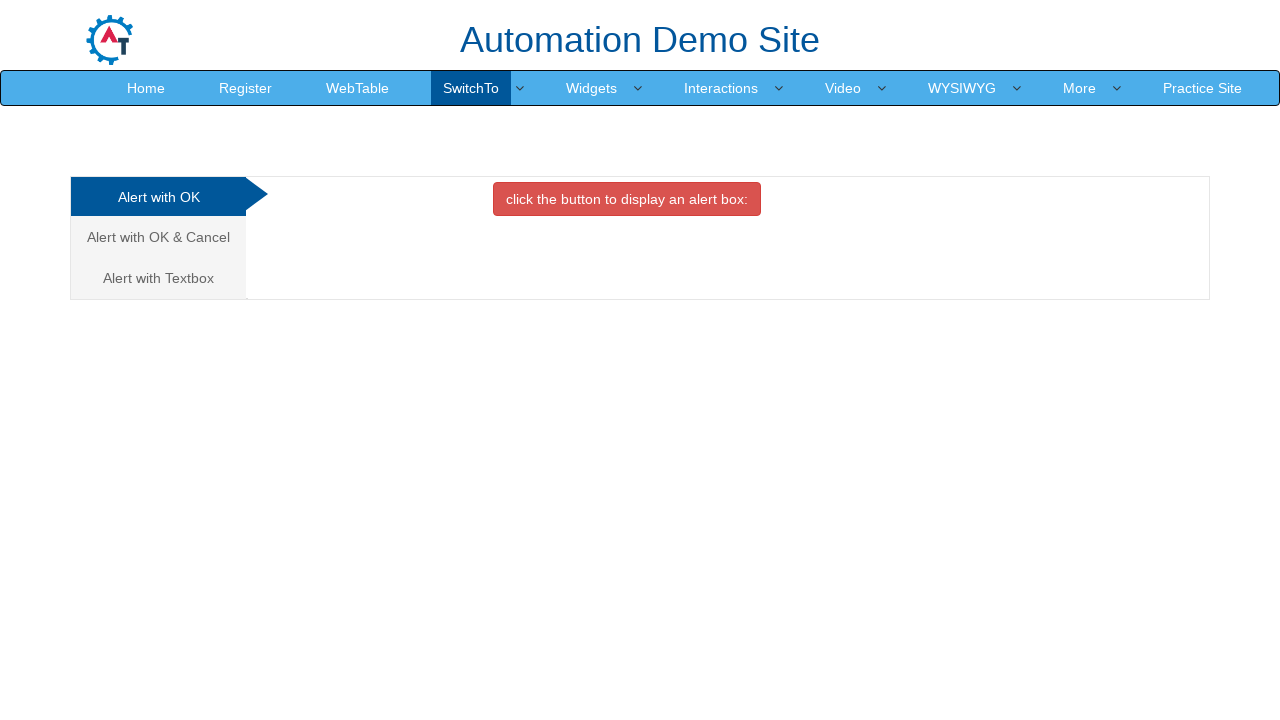

Clicked on the 'Alert with Textbox' tab at (158, 278) on xpath=//a[@href='#Textbox' and @data-toggle='tab' and @class='analystic']
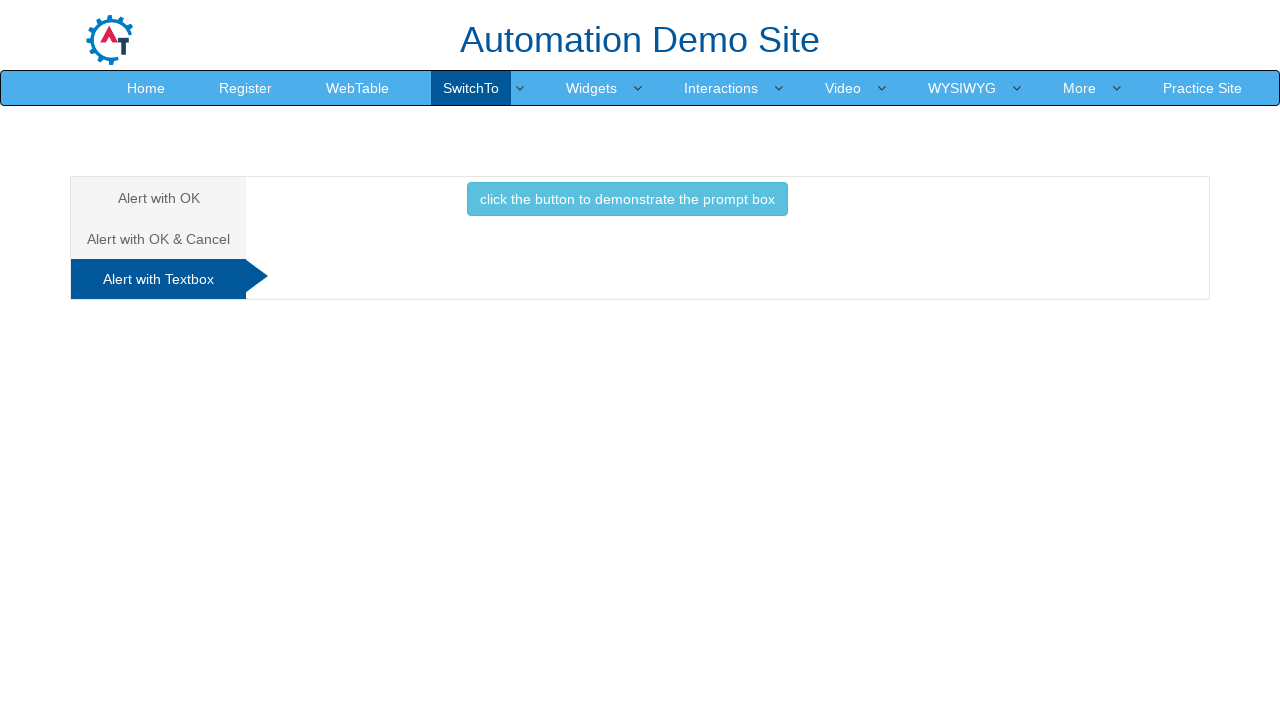

Clicked button to trigger prompt dialog at (627, 199) on xpath=//*[@id='Textbox']/button
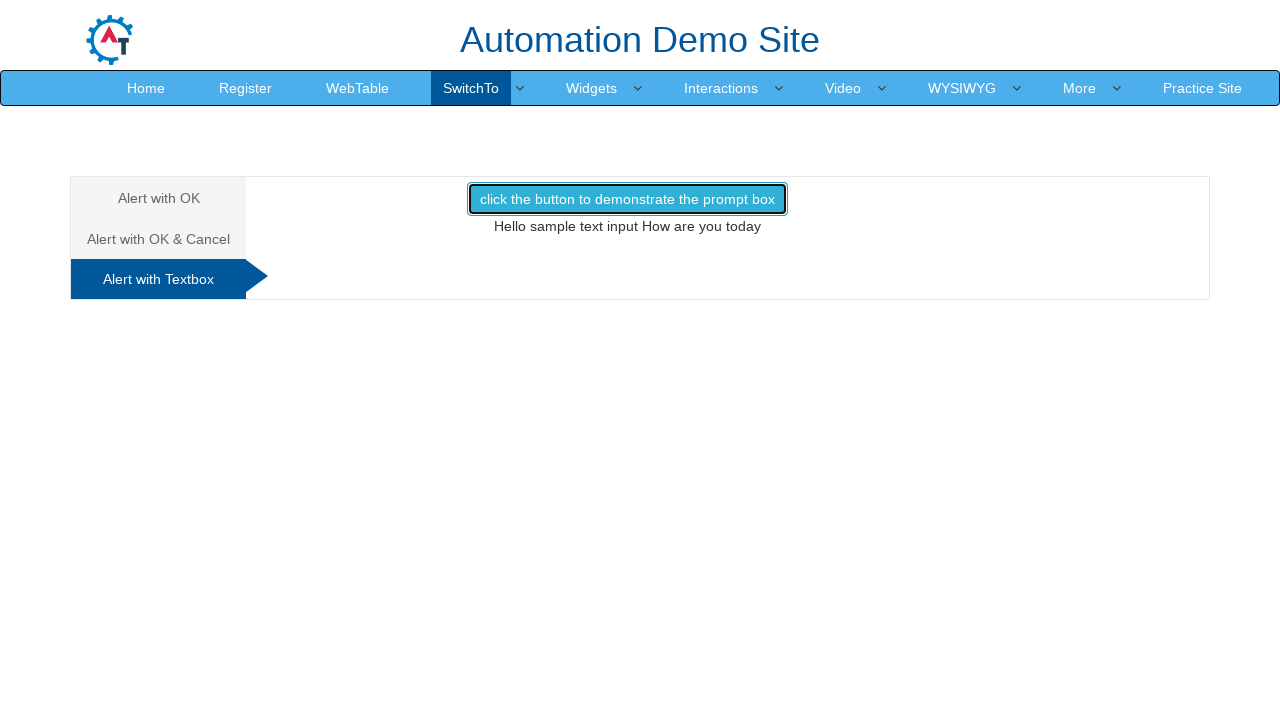

Waited for prompt result to appear on page
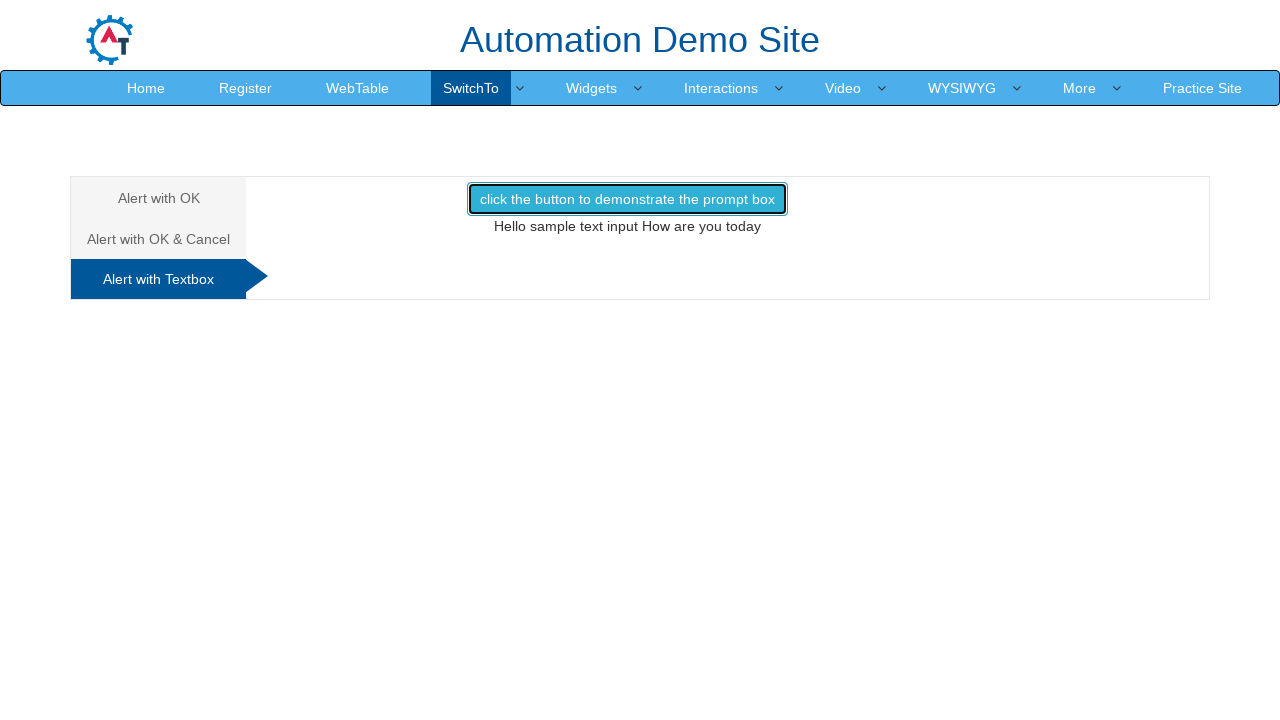

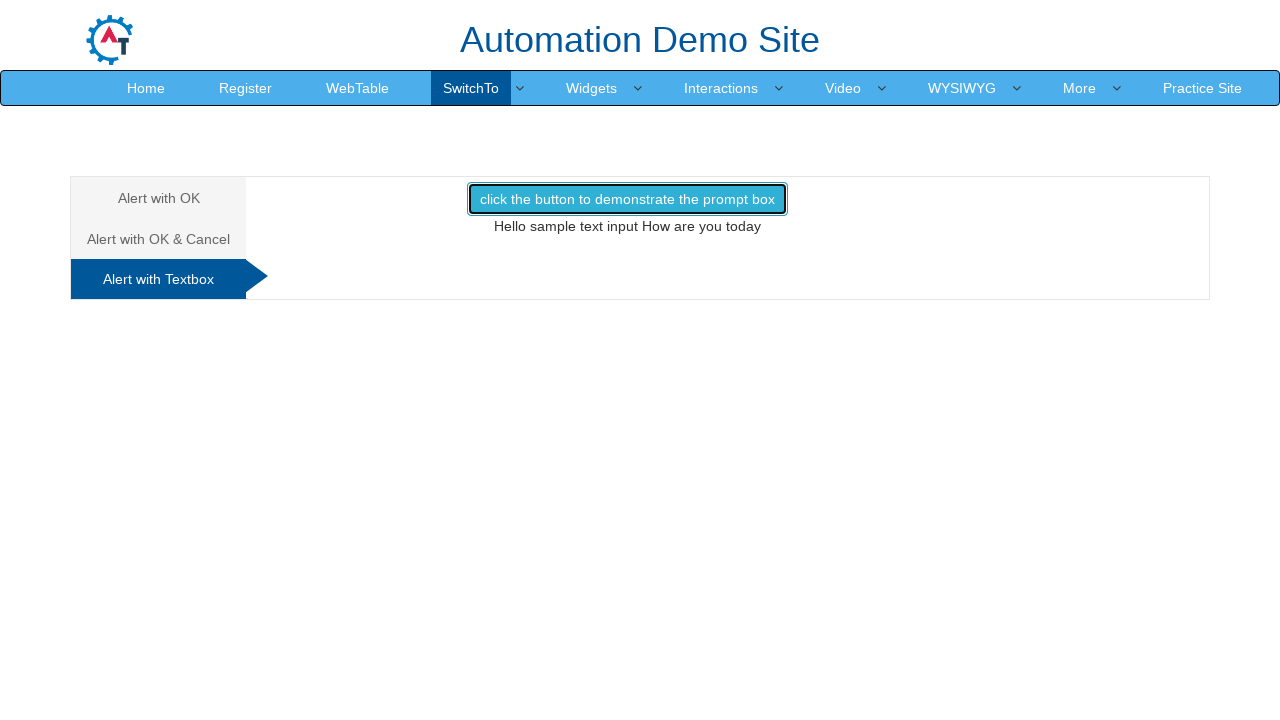